Tests dynamic loading page where an element is hidden and then revealed after clicking a start button

Starting URL: http://the-internet.herokuapp.com/dynamic_loading/1

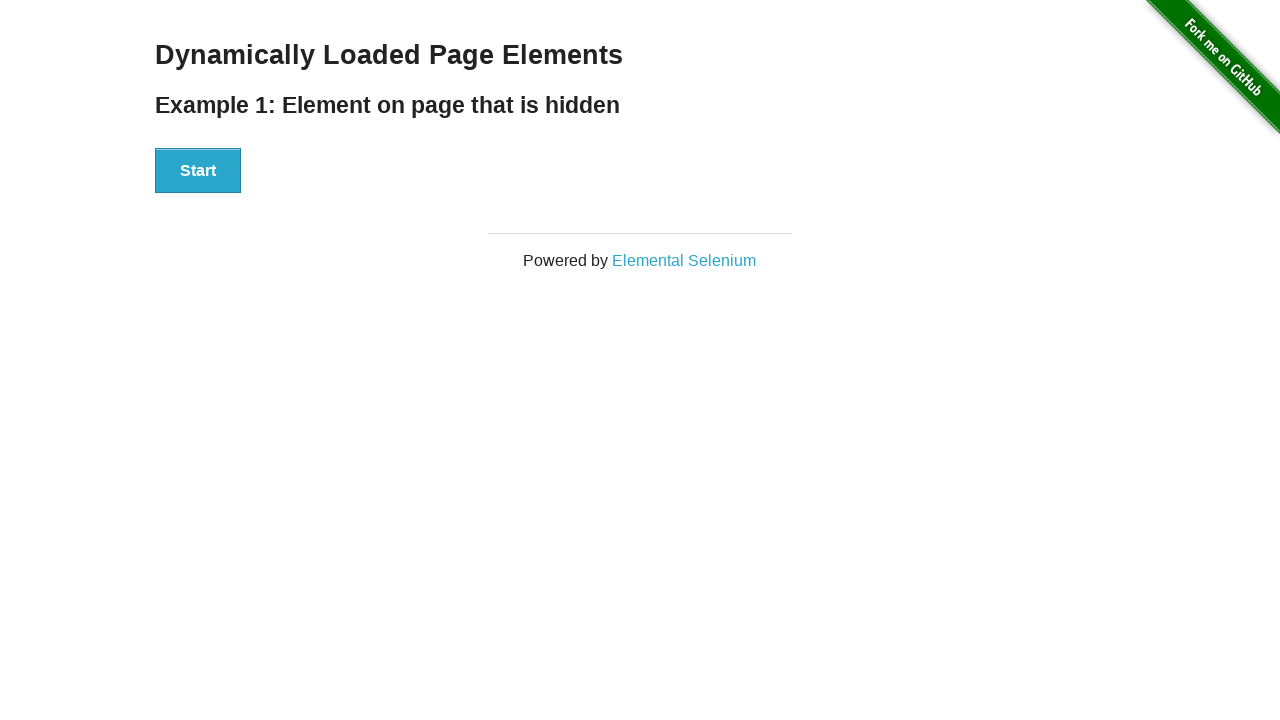

Verified start button is visible
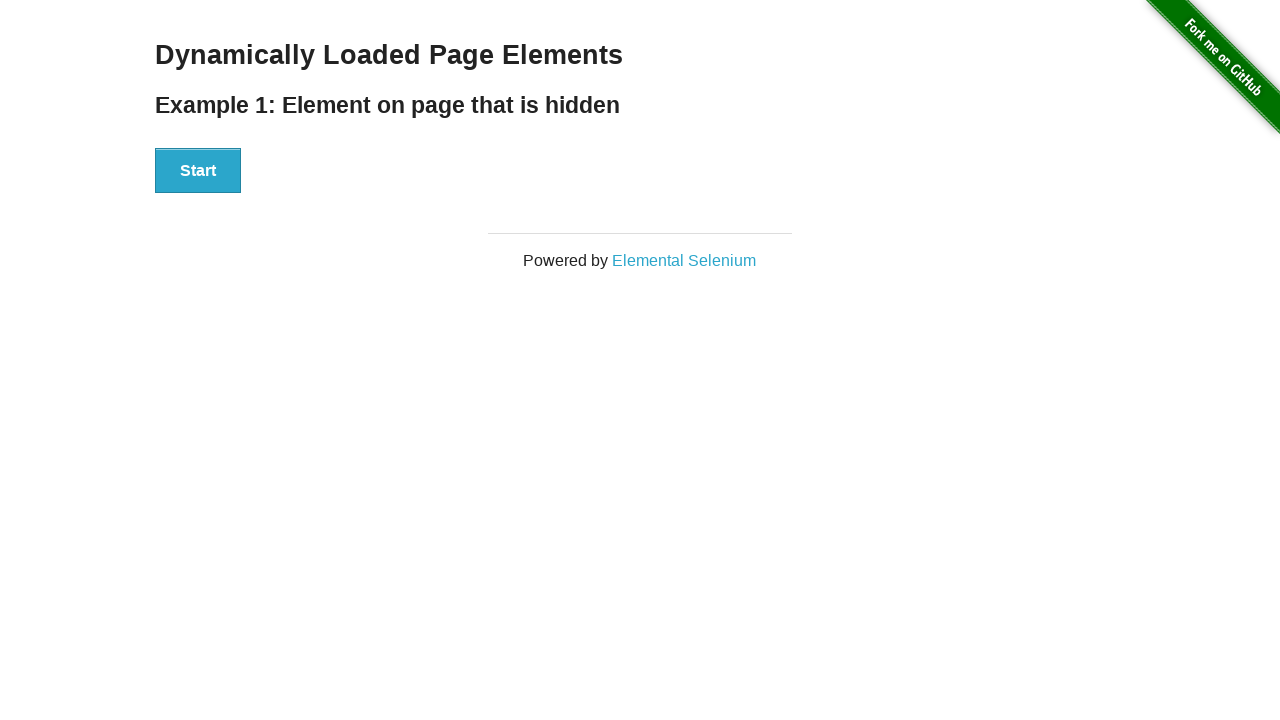

Verified finish element is initially hidden
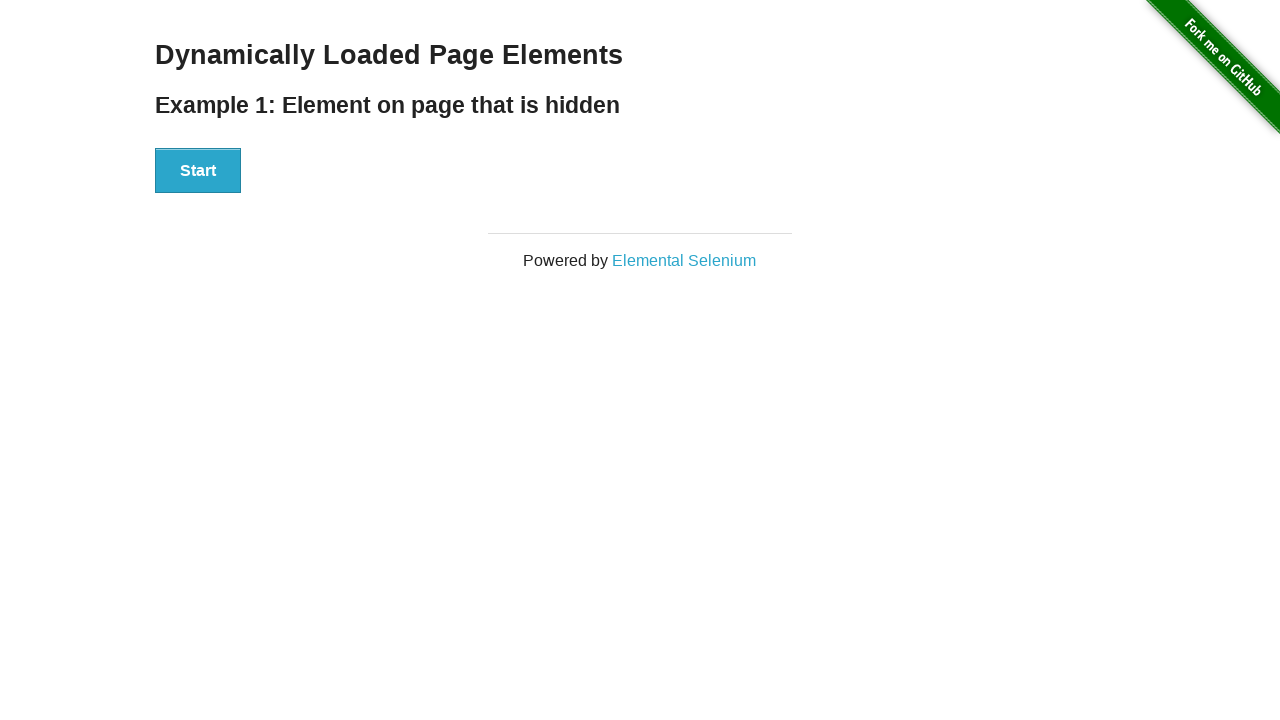

Clicked start button to trigger dynamic loading at (198, 171) on #start button
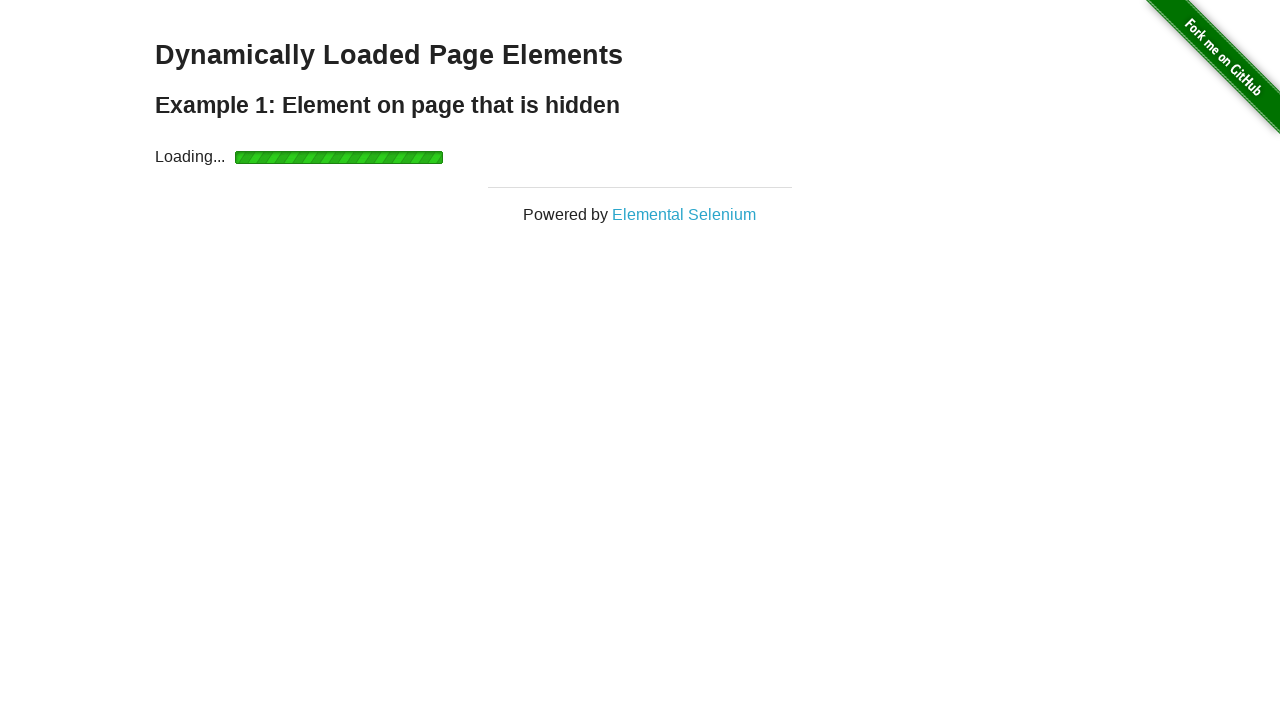

Finish element became visible after dynamic loading
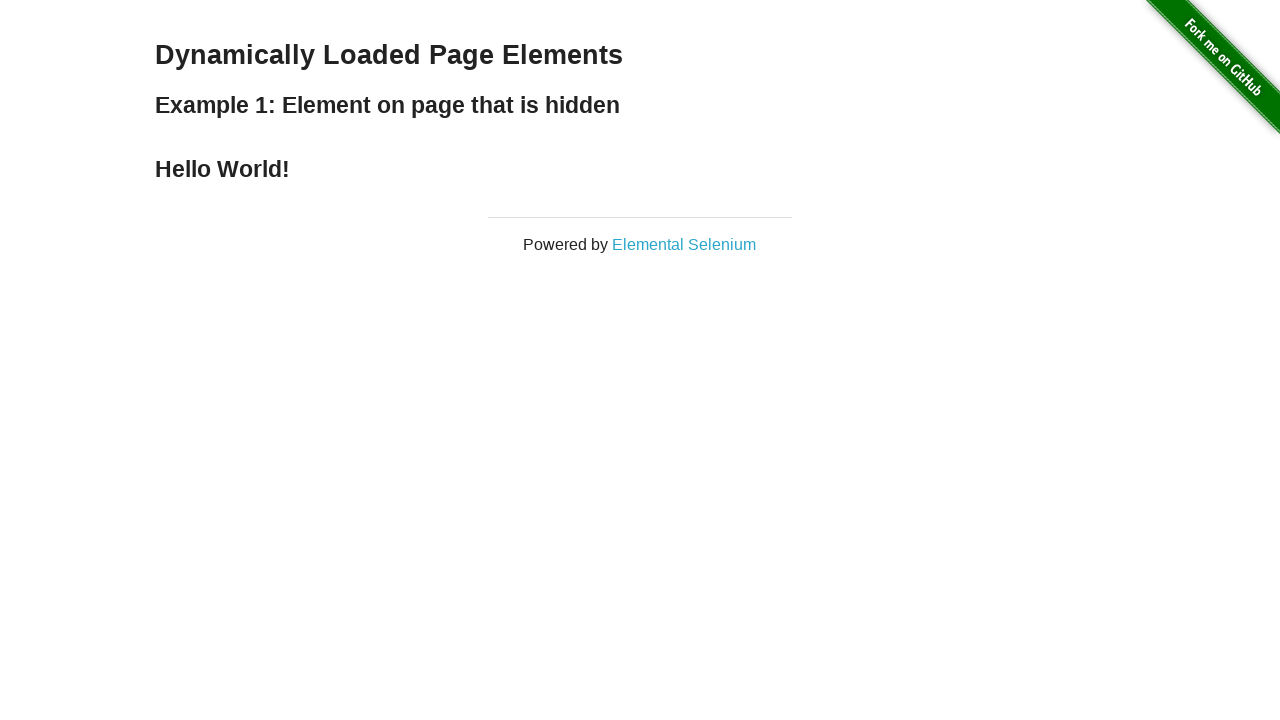

Verified finish element is now displayed
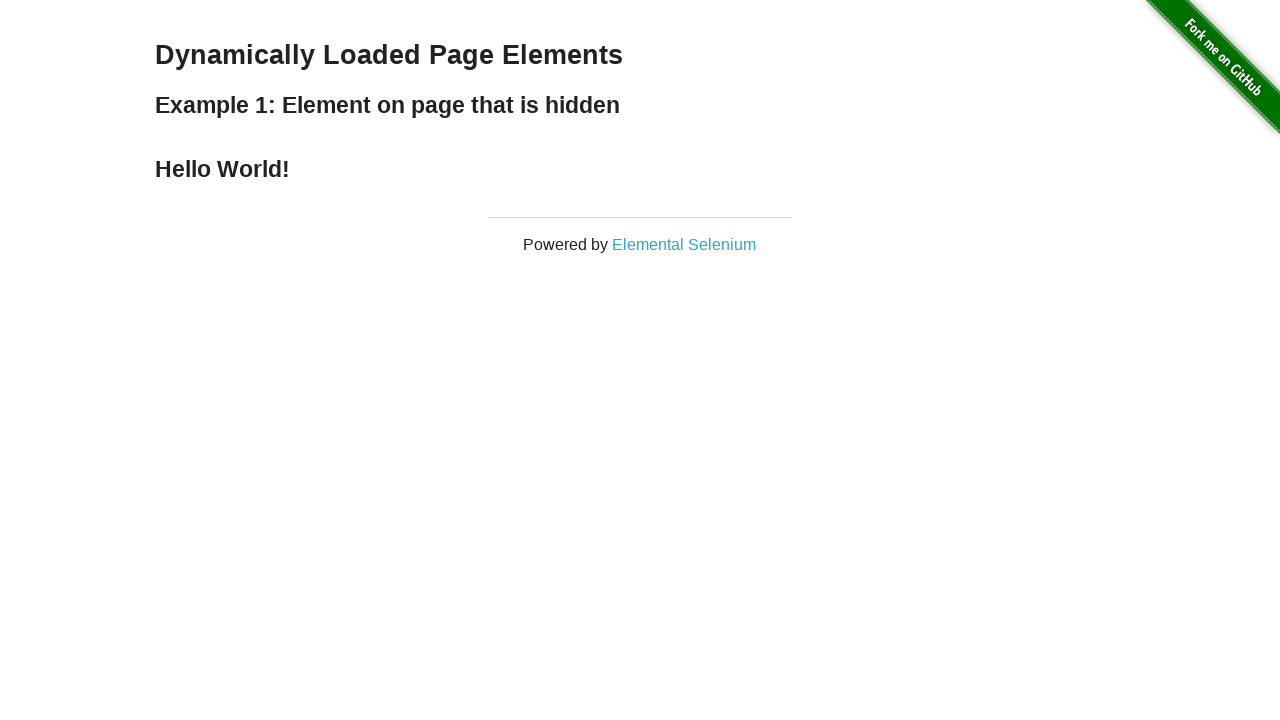

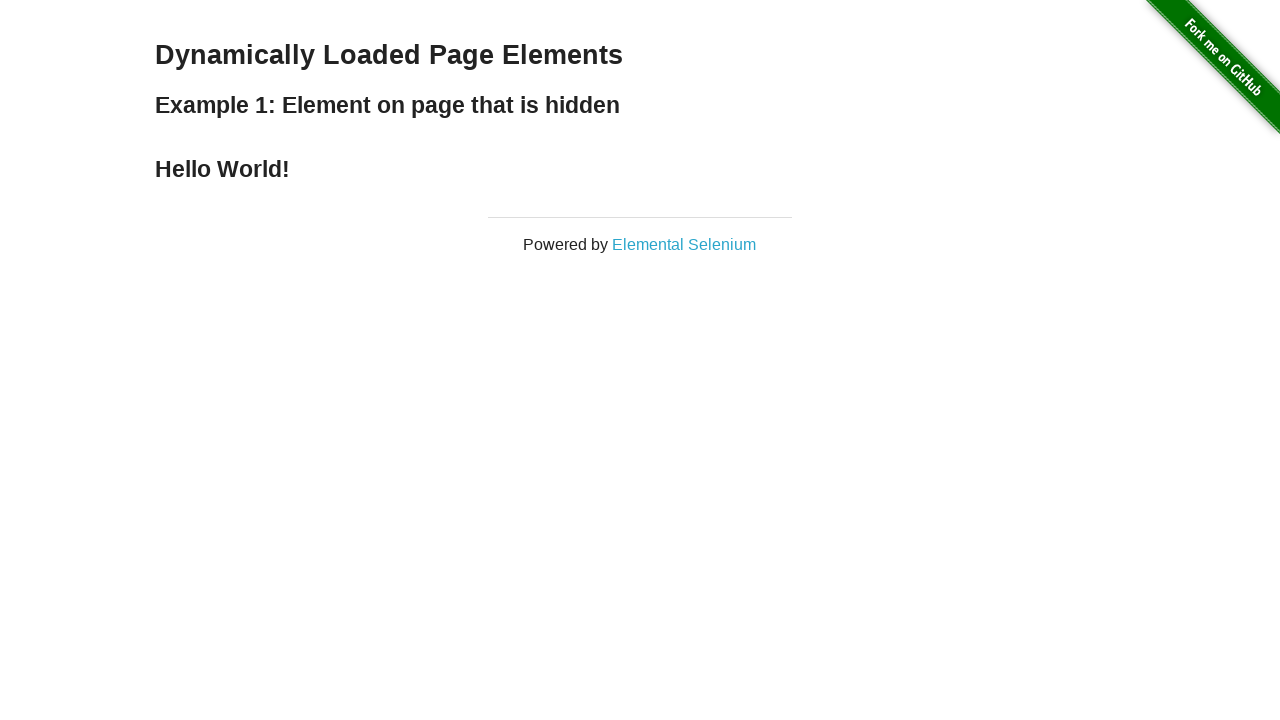